Opens a new window, switches to it and verifies the content

Starting URL: https://demoqa.com/browser-windows

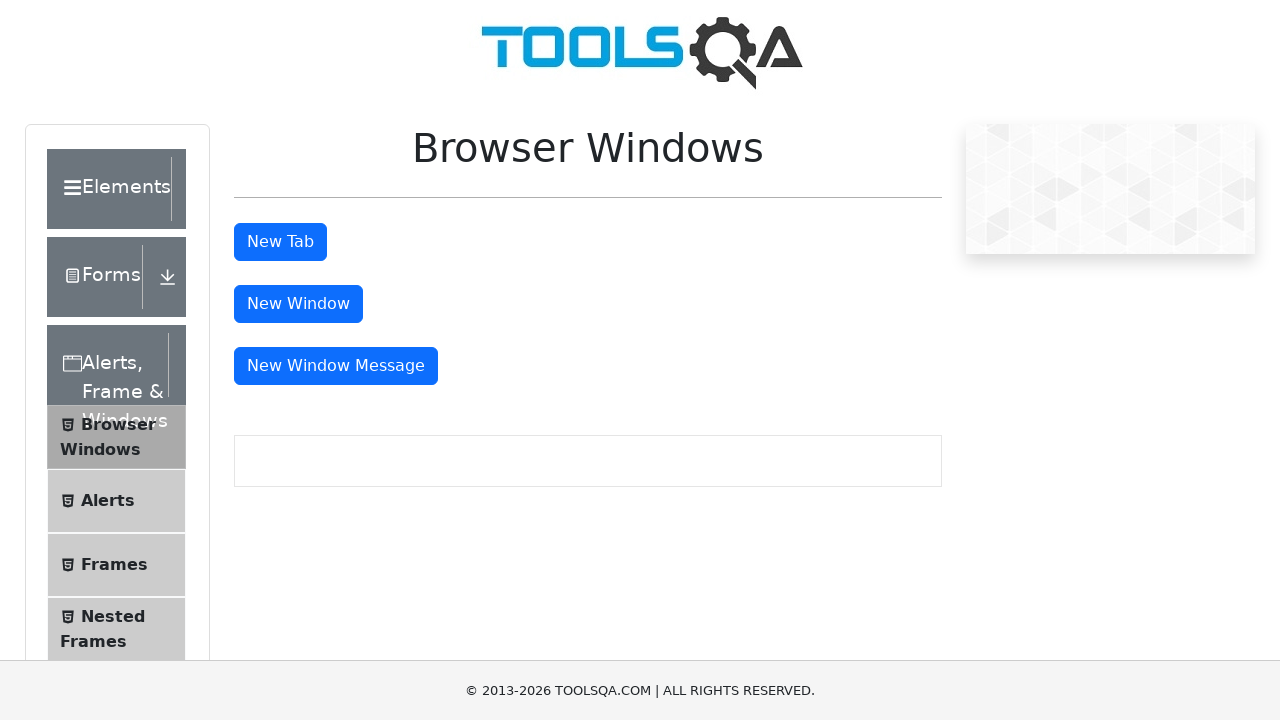

Clicked button to open new window at (298, 304) on #windowButton
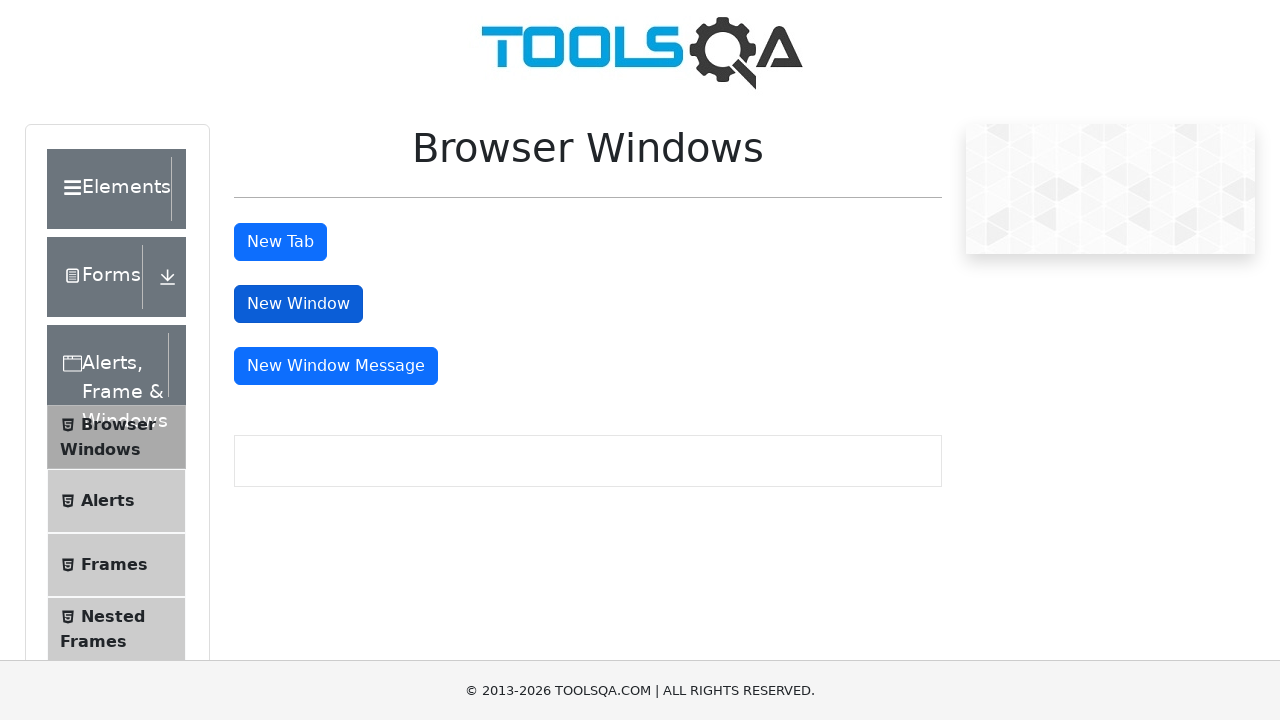

New window opened and captured
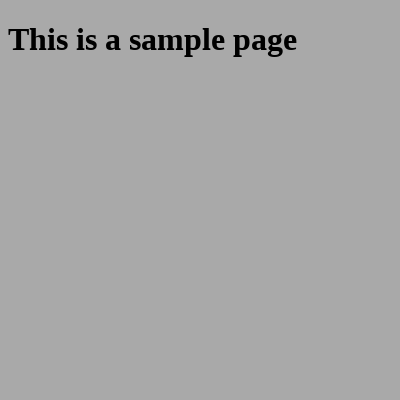

New window page loaded completely
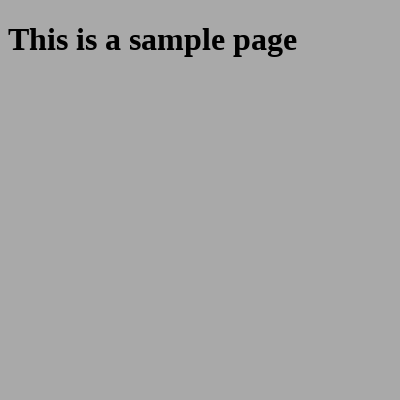

Retrieved heading text from new window
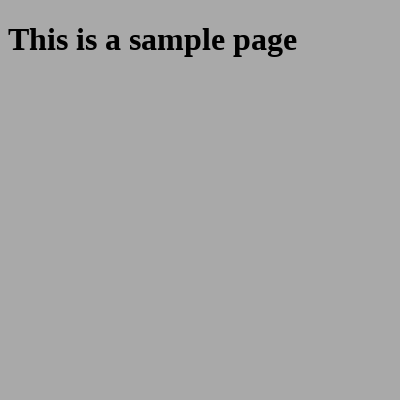

Verified heading text contains expected content 'This is a sample page'
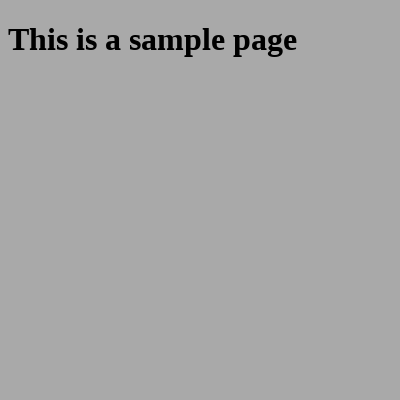

Closed the new window
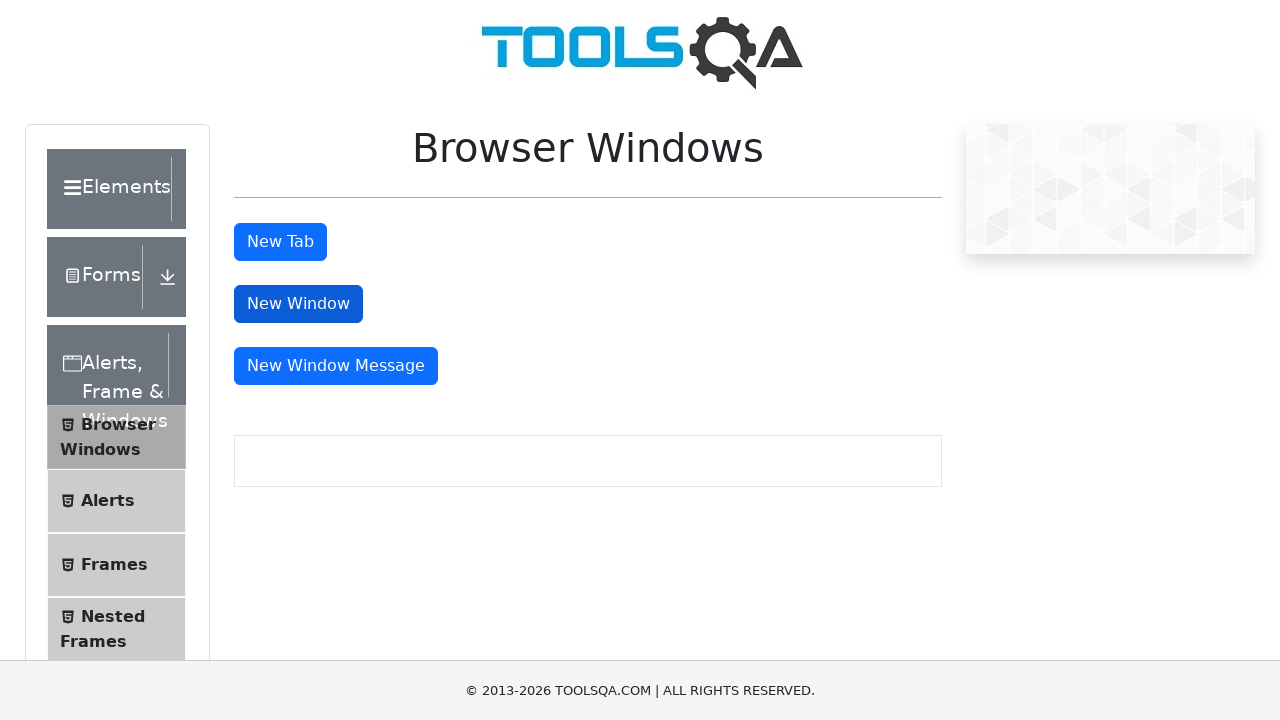

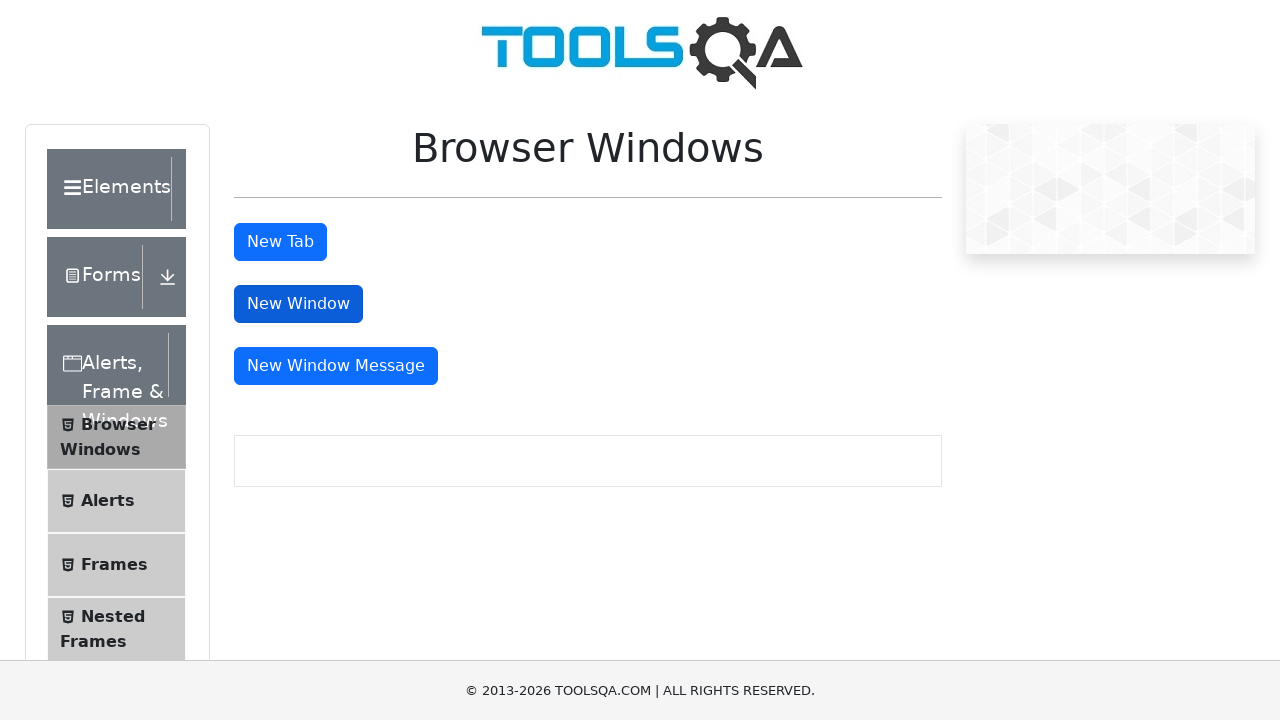